Navigates to Rahul Shetty Academy website and waits for the page to load, verifying the page is accessible.

Starting URL: https://rahulshettyacademy.com

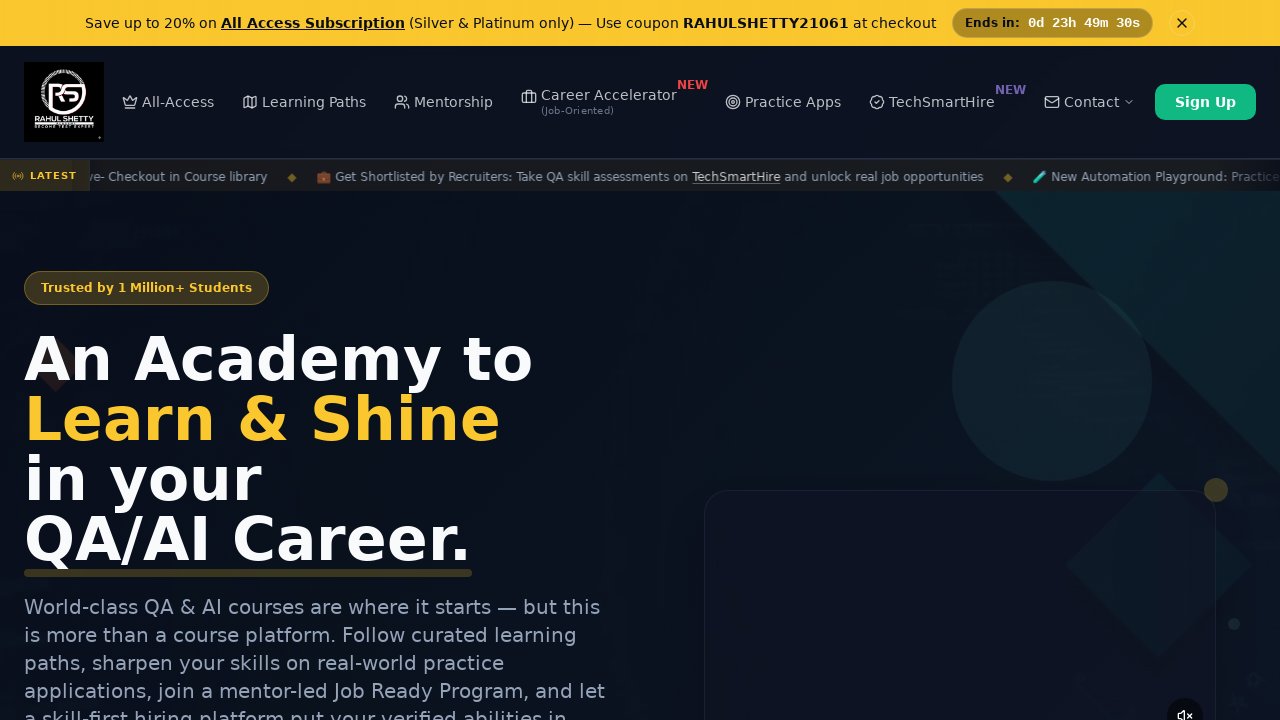

Page DOM content loaded
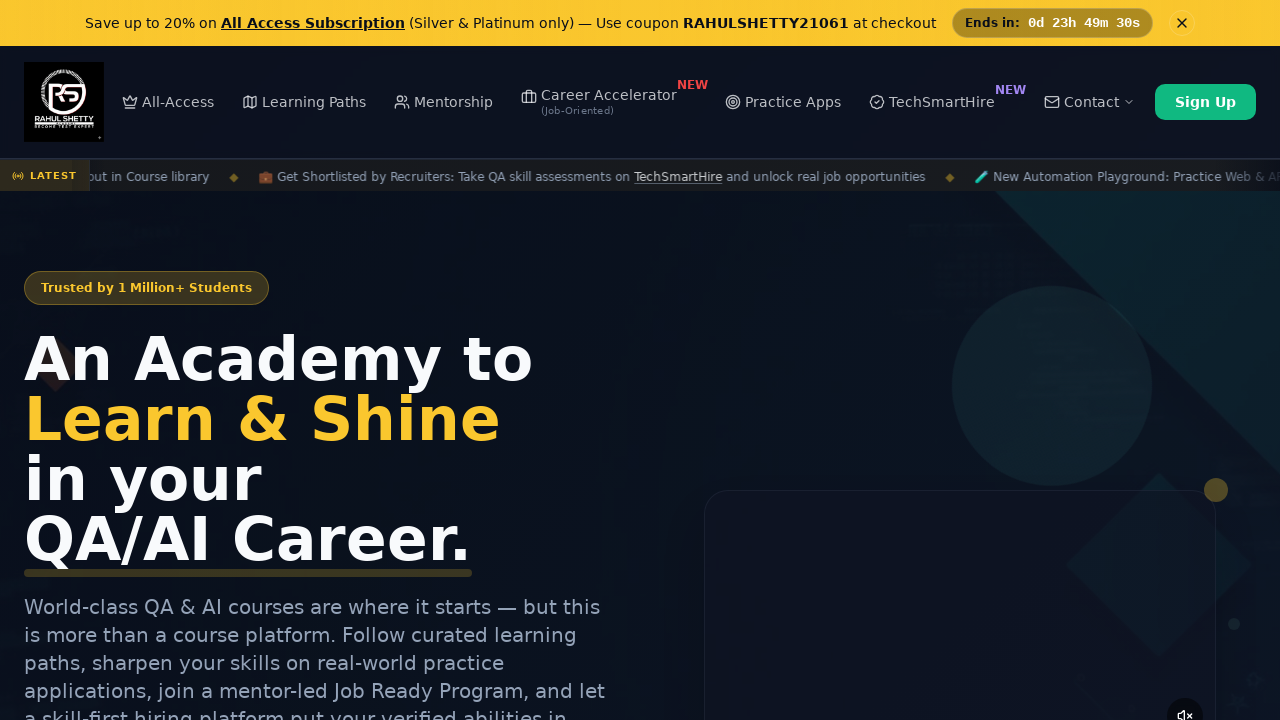

Page title verified as present
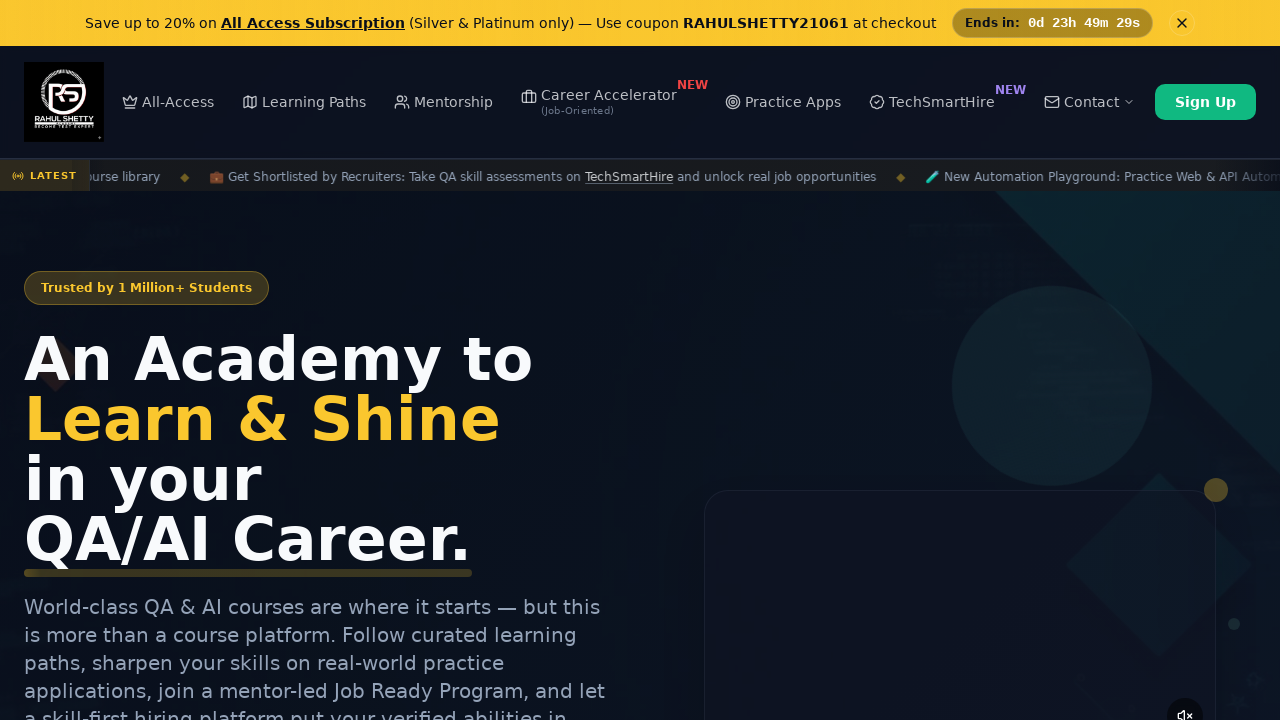

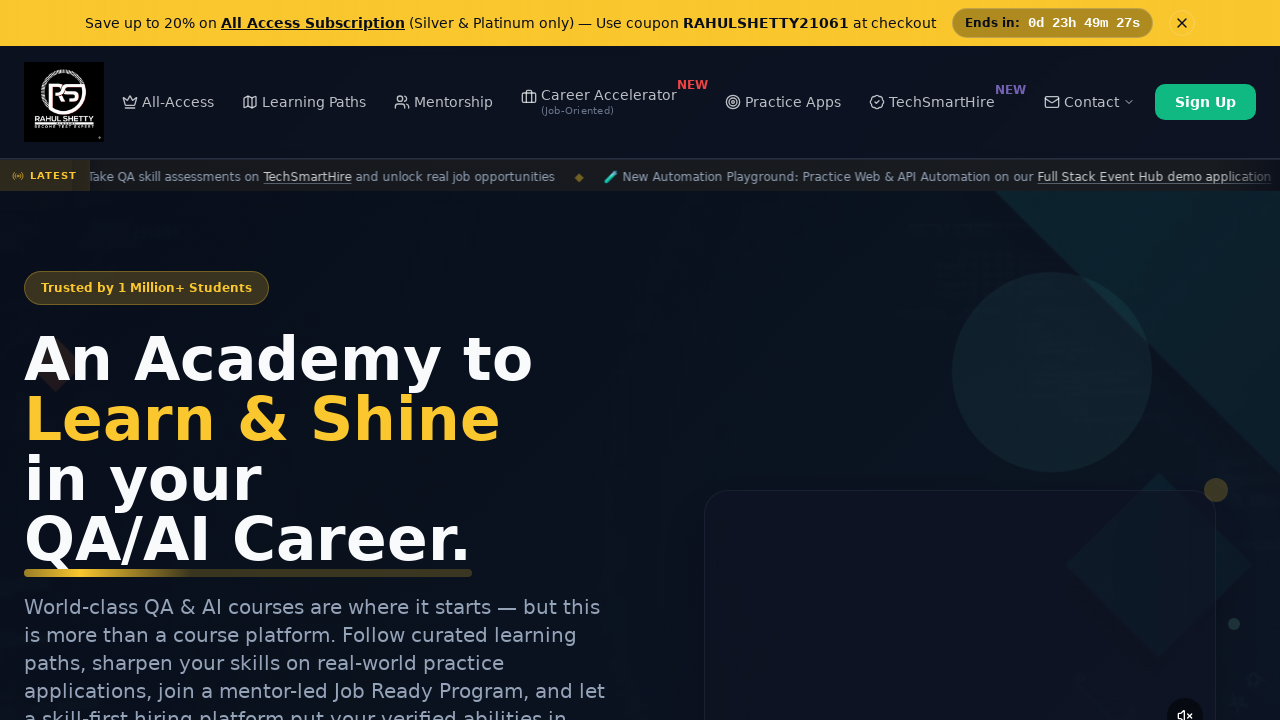